Demonstrates drag-and-drop action from a draggable element to a droppable target

Starting URL: https://crossbrowsertesting.github.io/drag-and-drop

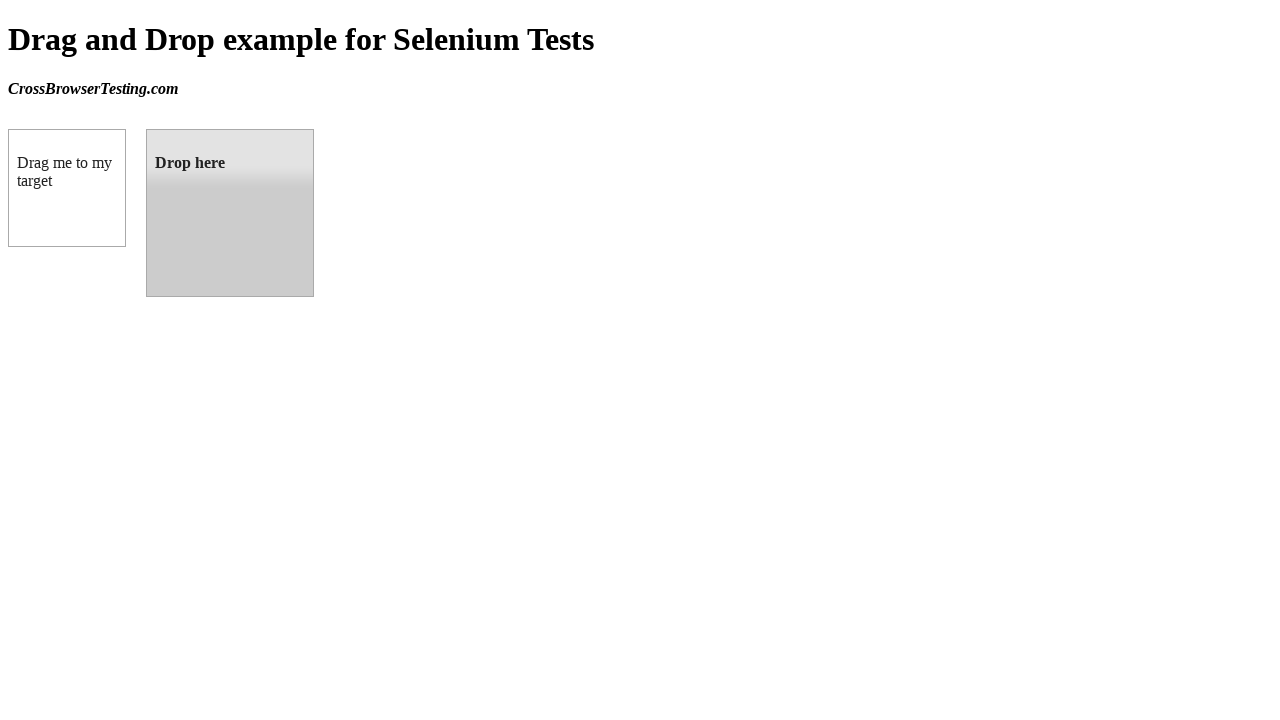

Navigated to drag-and-drop demo page
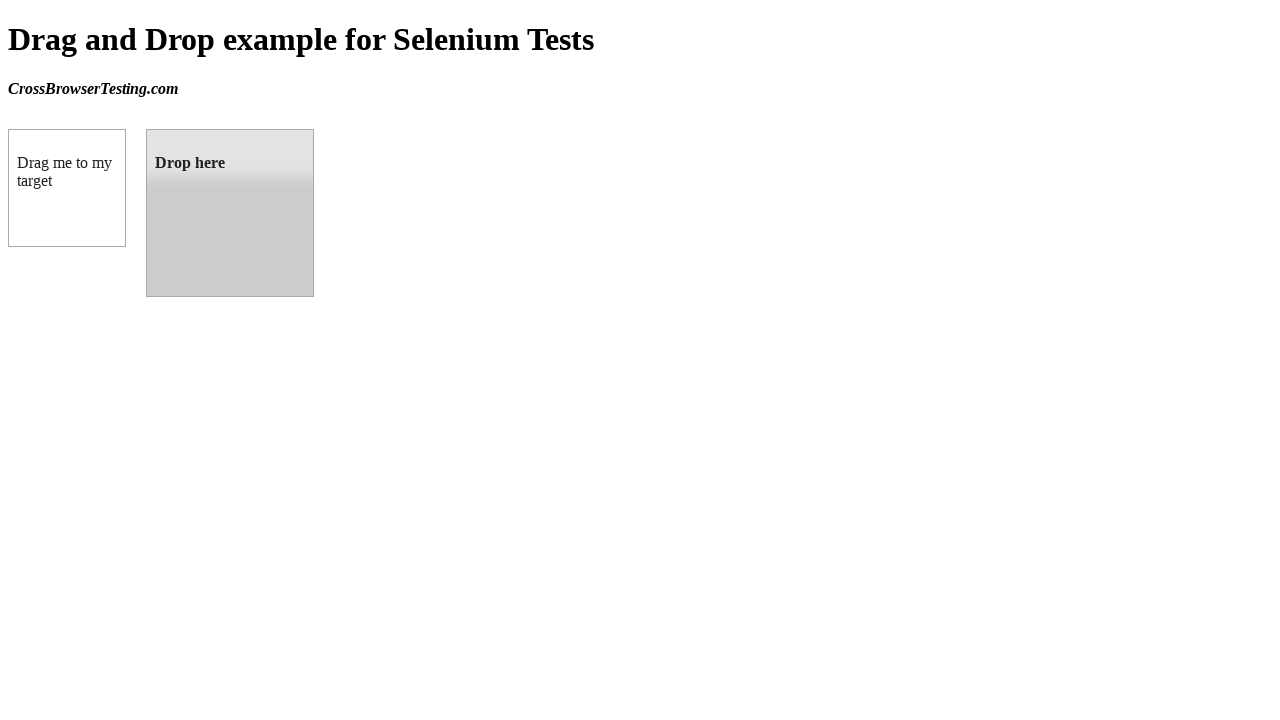

Dragged draggable element to droppable target at (230, 213)
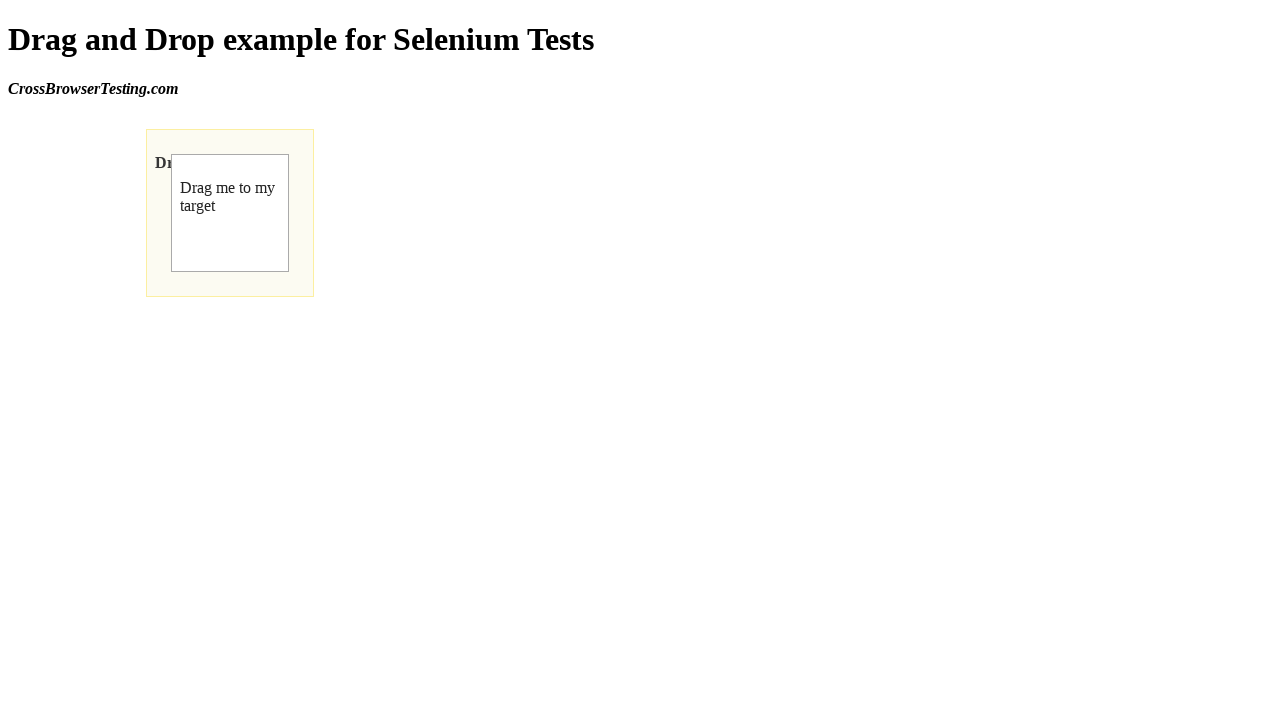

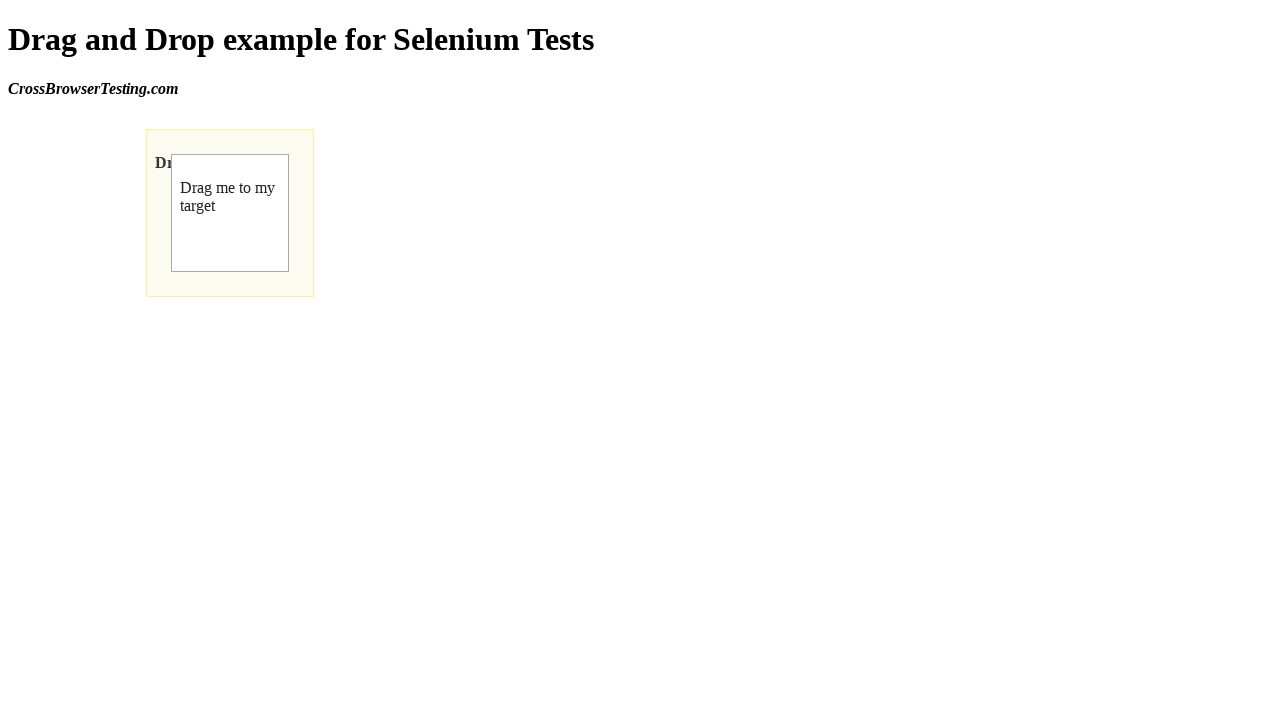